Tests the search functionality on testotomasyonu.com by searching for "phone", verifying search results, clicking on the first product, and verifying that the product name contains "phone"

Starting URL: https://www.testotomasyonu.com

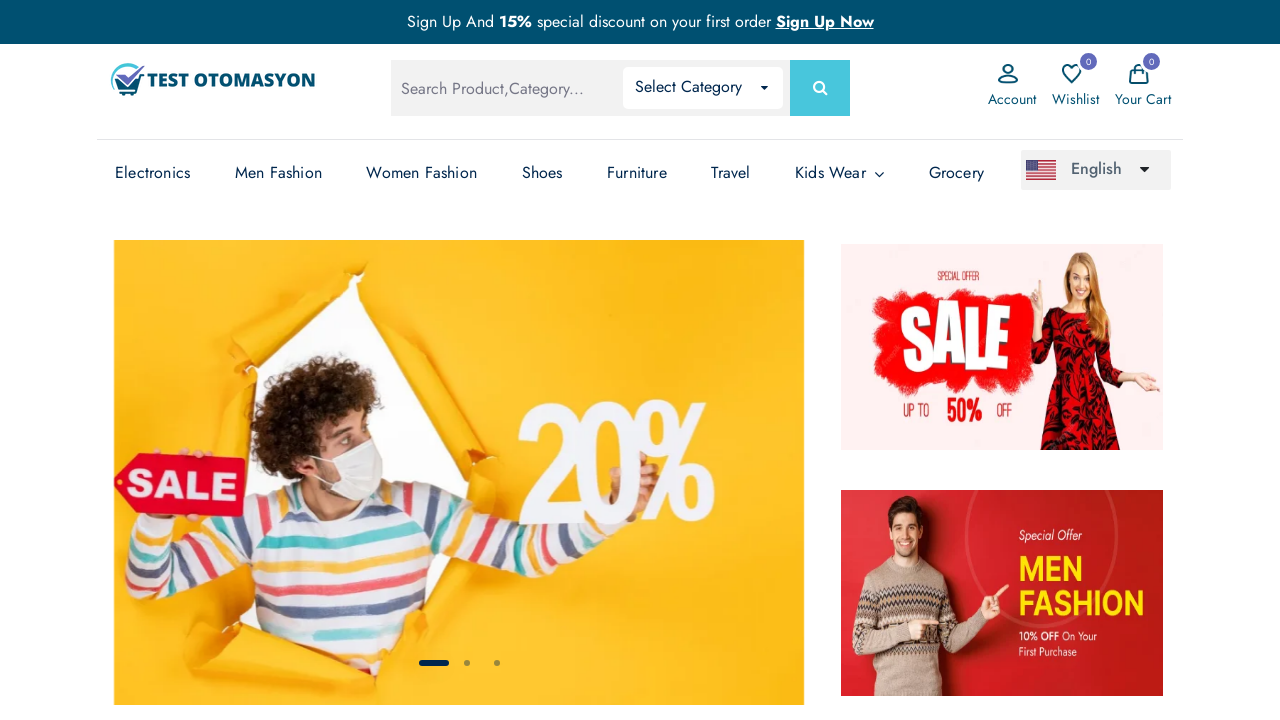

Filled search field with 'phone' on #global-search
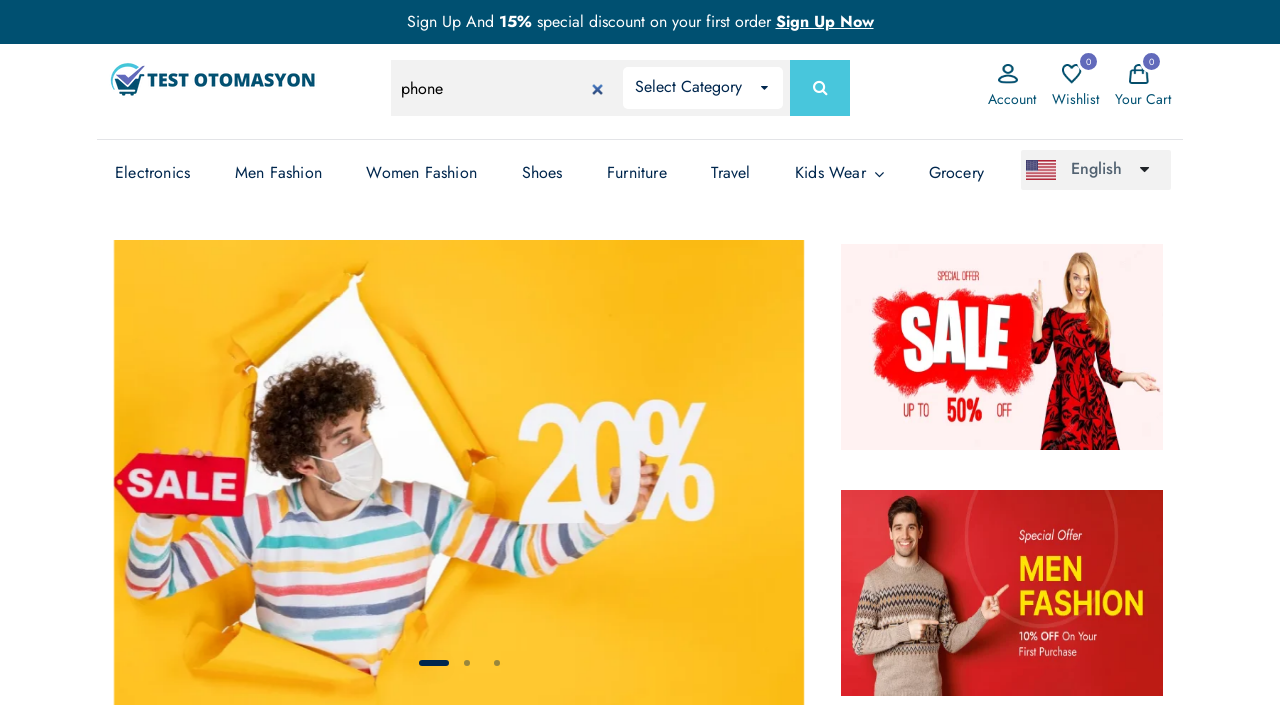

Pressed Enter to submit search on #global-search
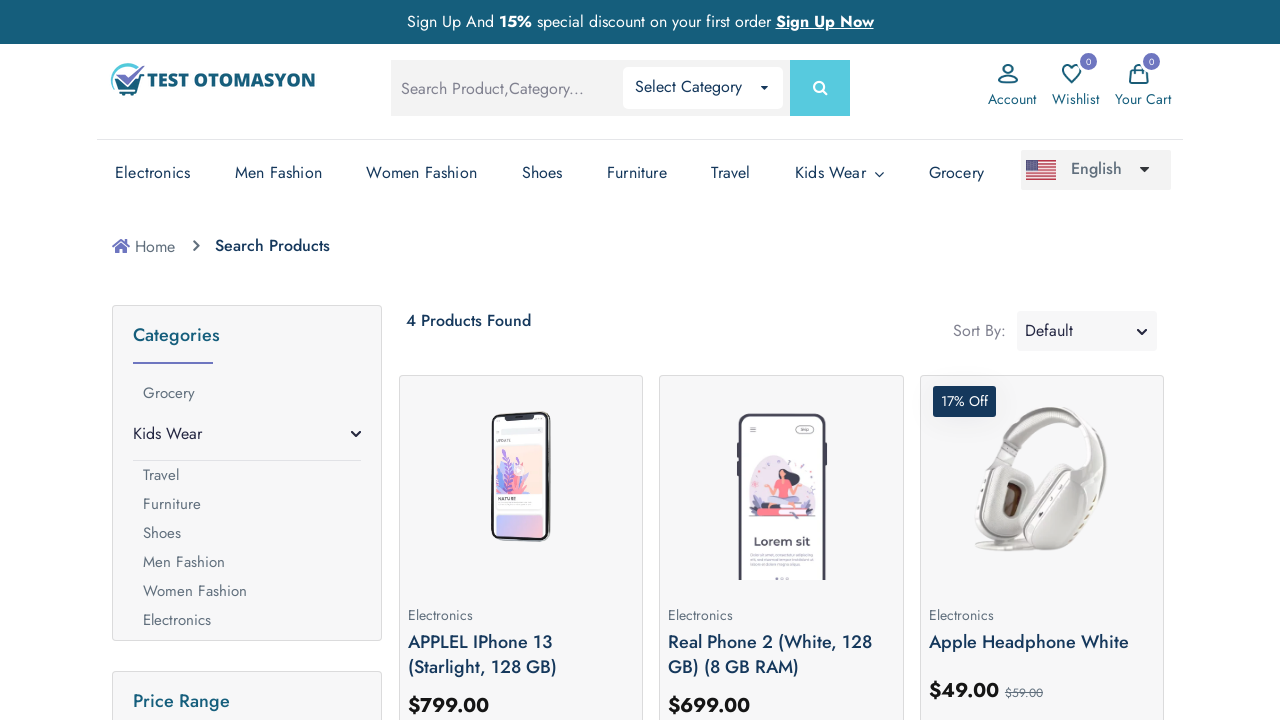

Search results loaded - product count text visible
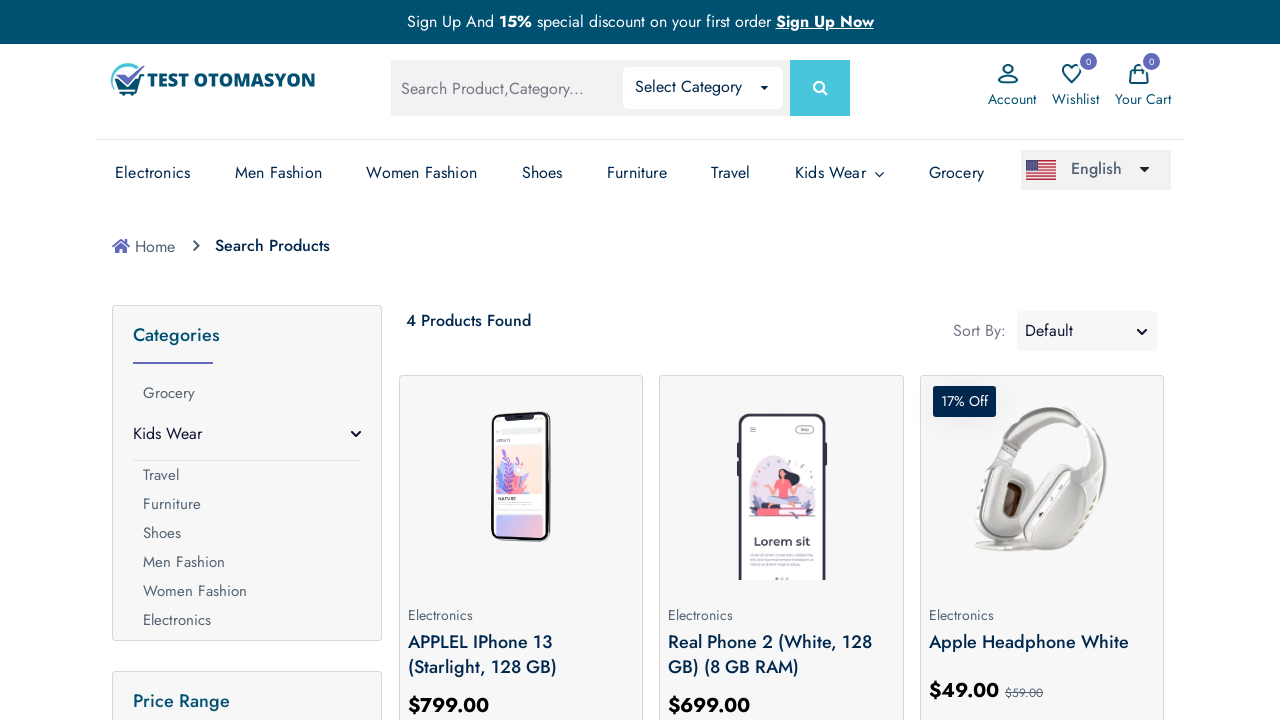

Retrieved search result text: '4 Products Found'
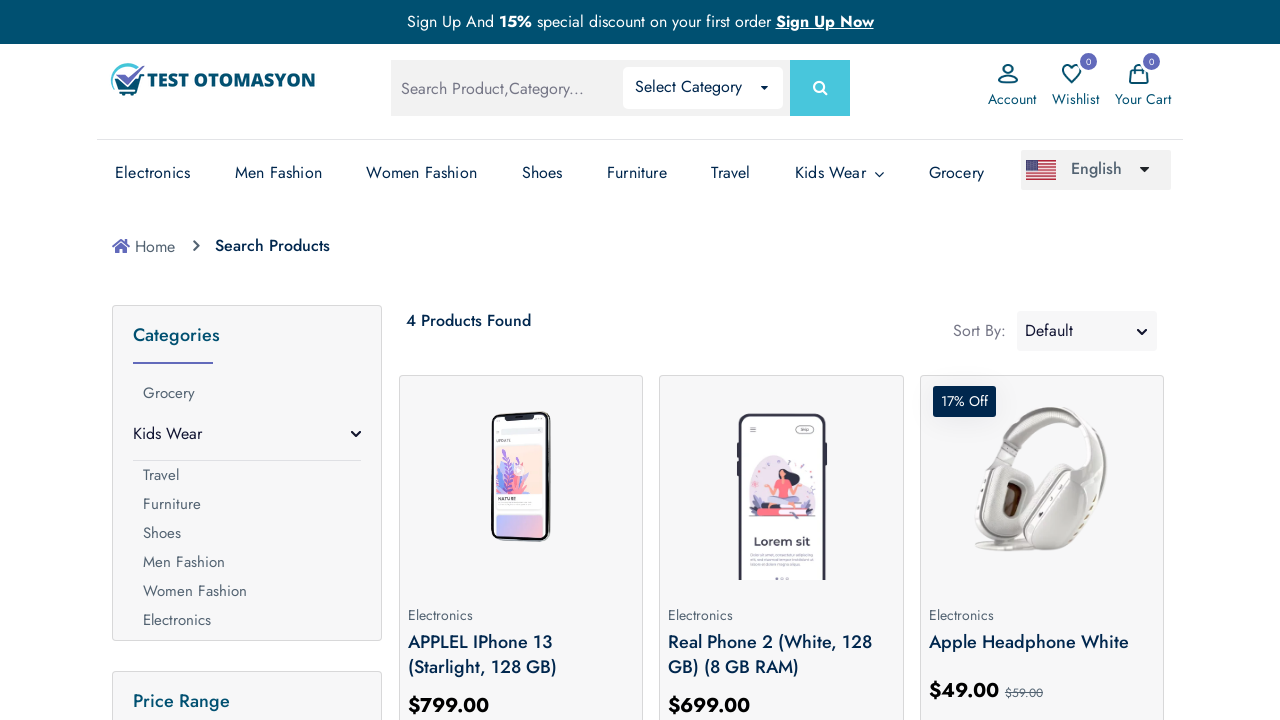

Verified search results are not empty
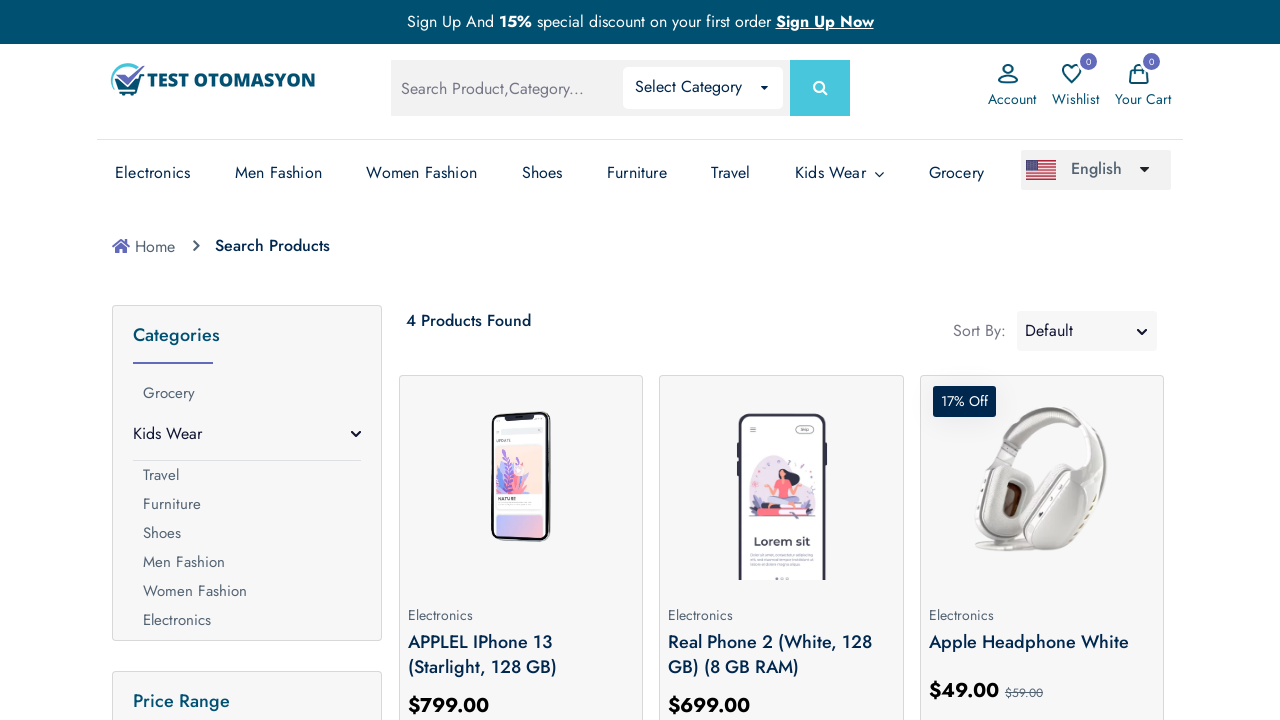

Clicked on the first product in search results at (521, 480) on (//*[@class='prod-img'])[1]
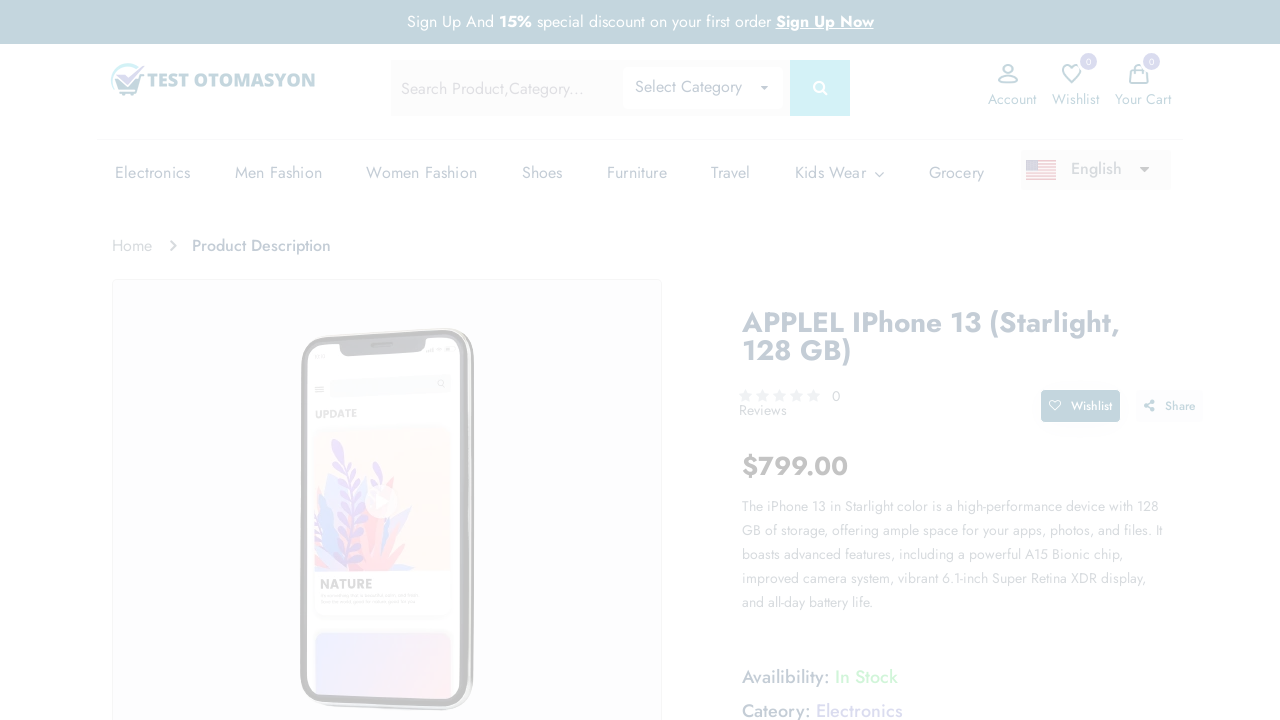

Product page loaded - product name heading visible
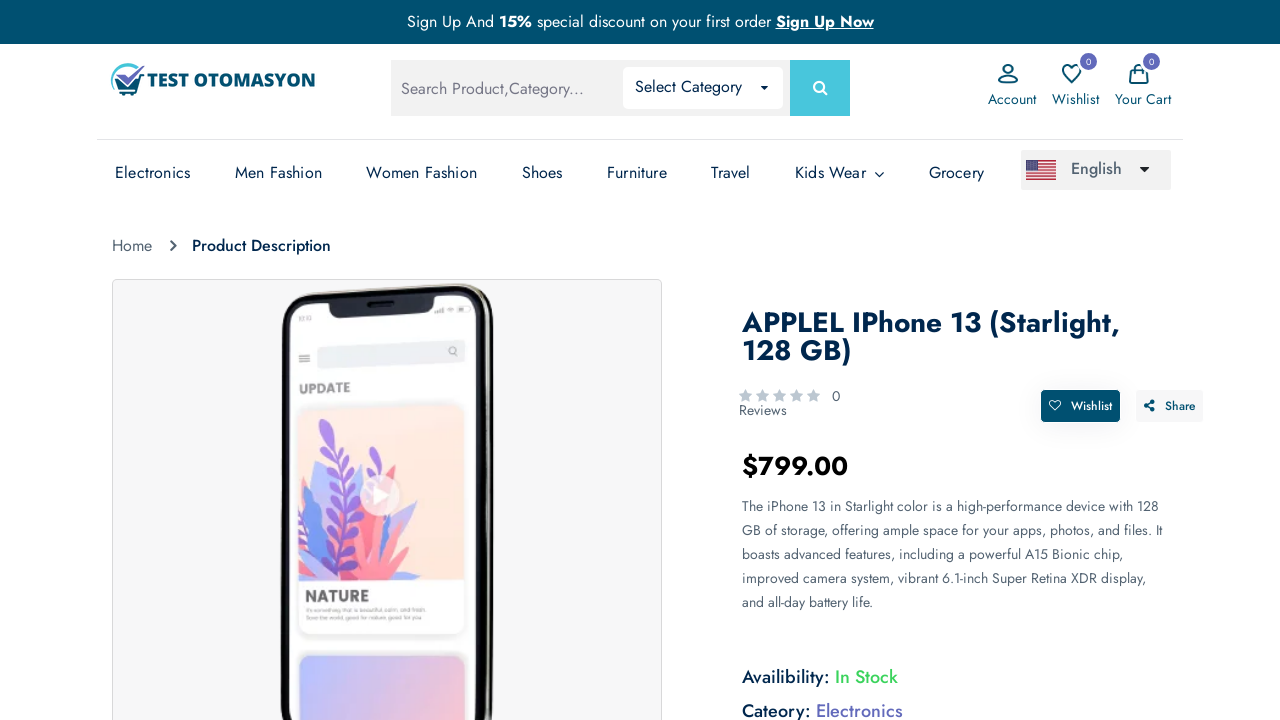

Retrieved product name: 'applel iphone 13 (starlight, 128 gb)'
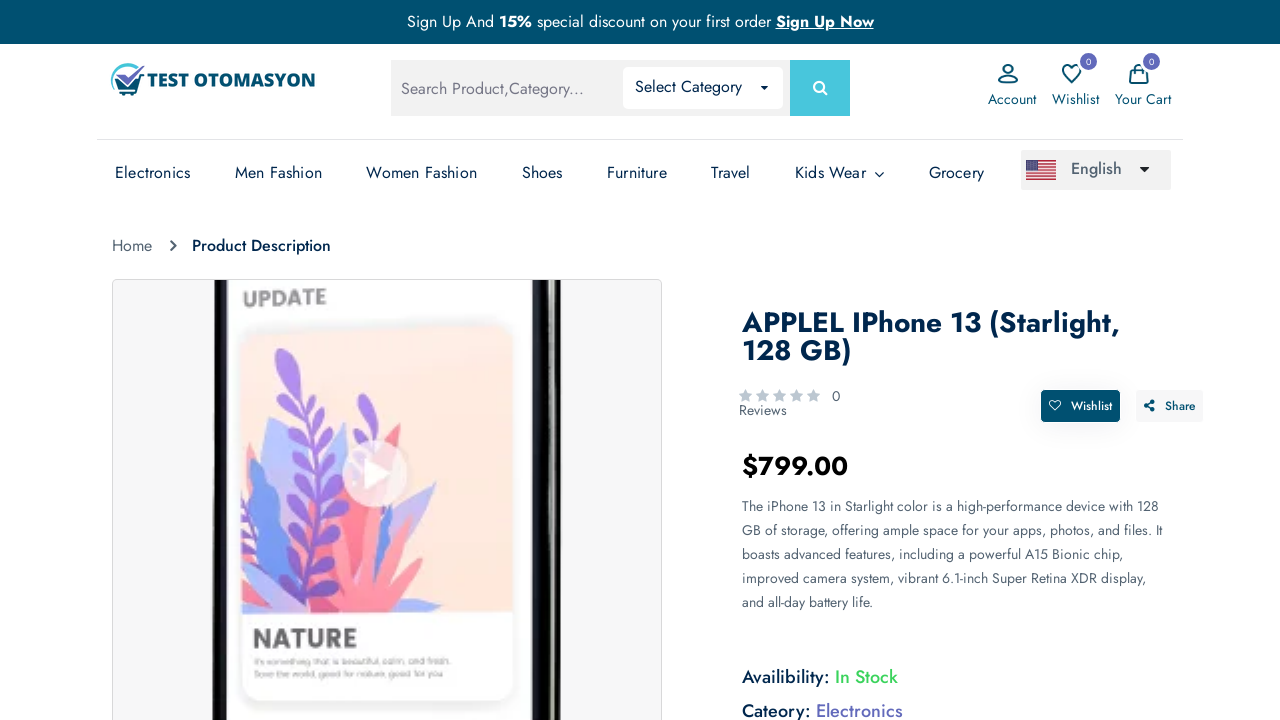

Verified that product name contains 'phone'
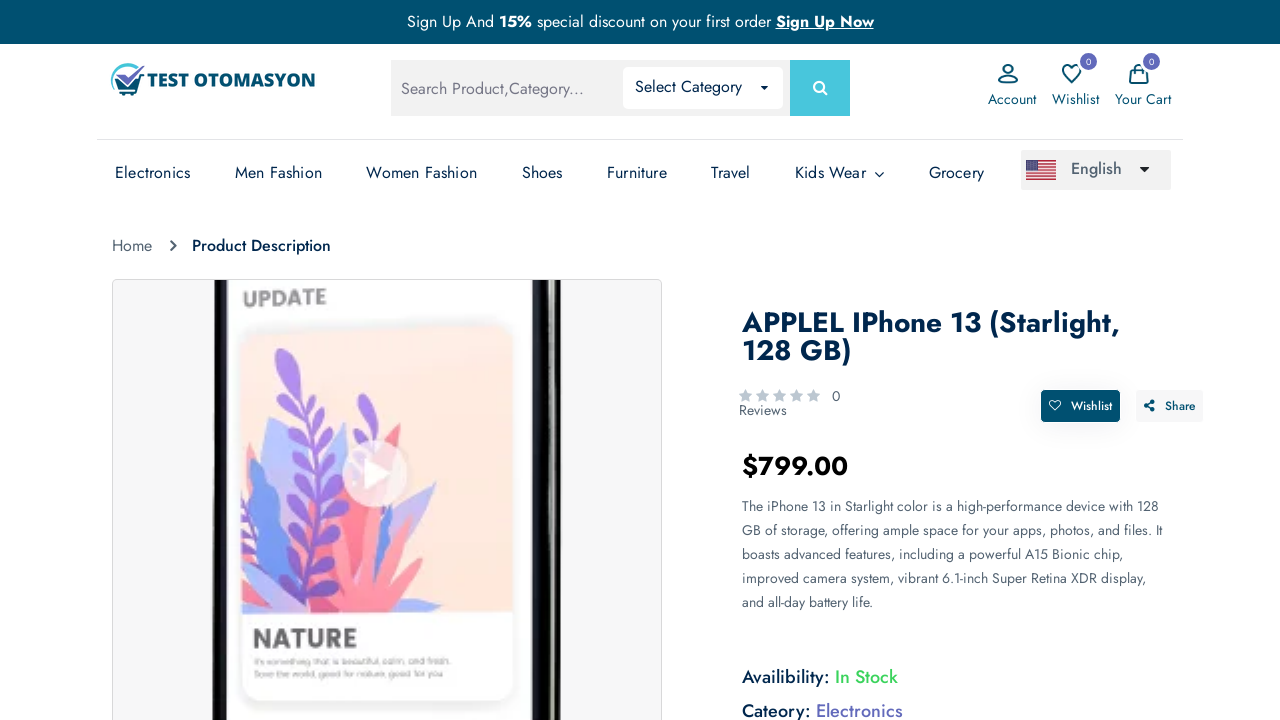

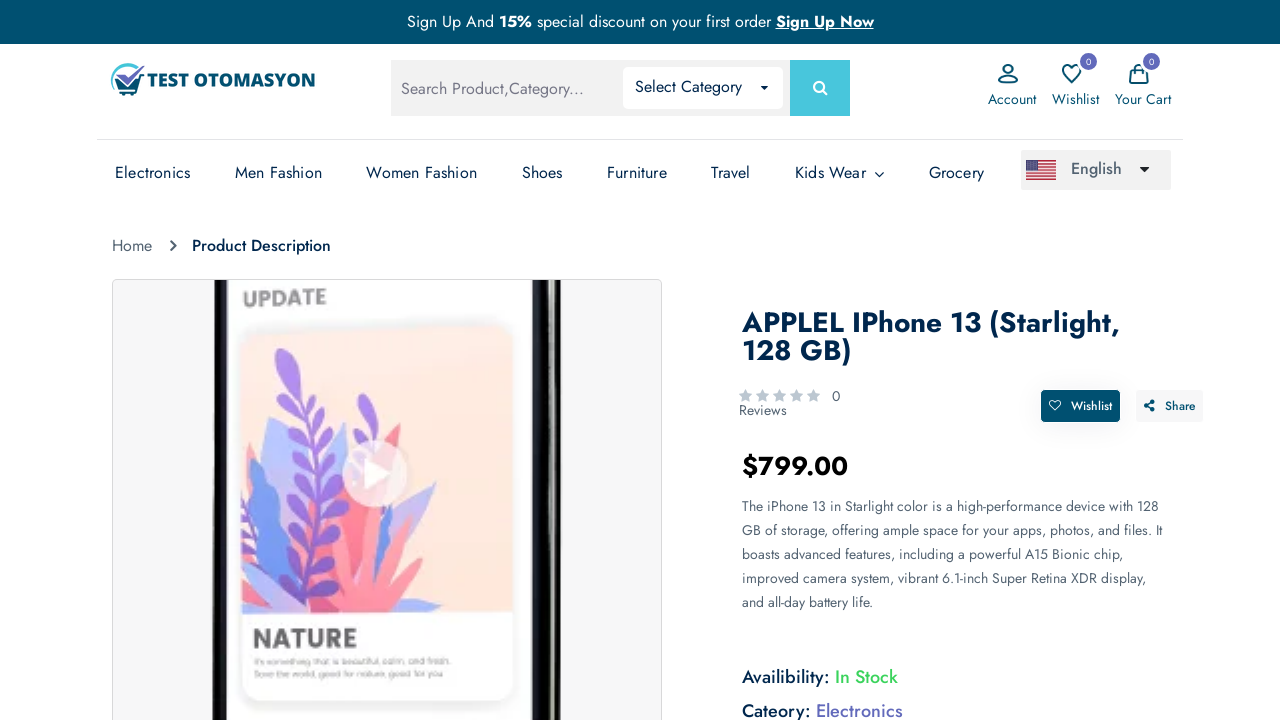